Tests iframe interaction by navigating to the frames page, clicking on iframe link, switching to iframe context, and verifying text content within the iframe

Starting URL: http://the-internet.herokuapp.com/frames

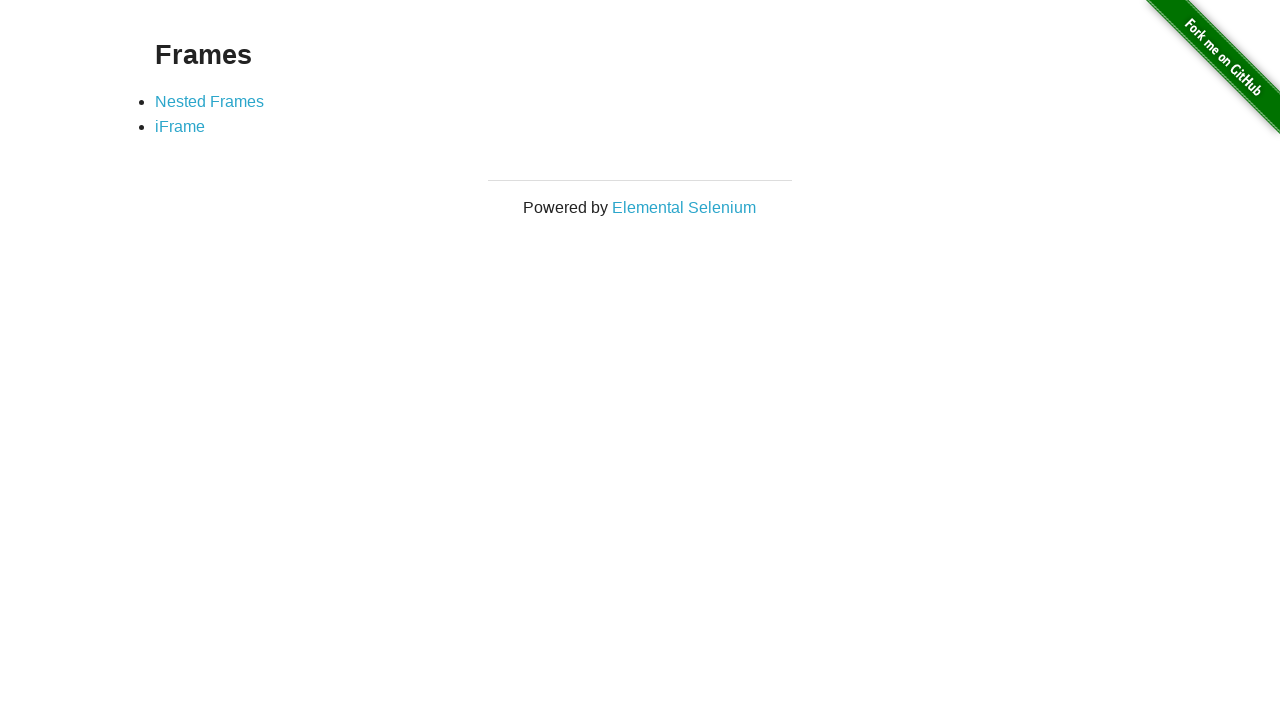

Clicked on iframe link at (180, 127) on a[href='/iframe']
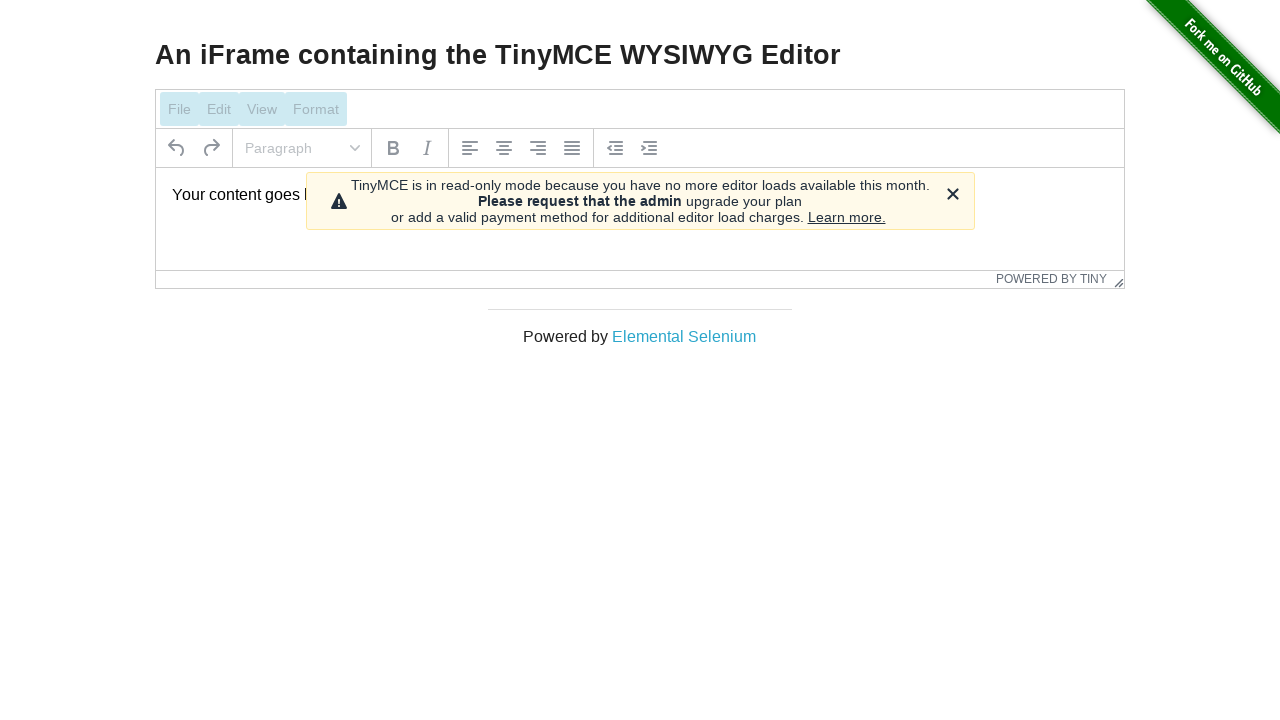

Iframe element loaded
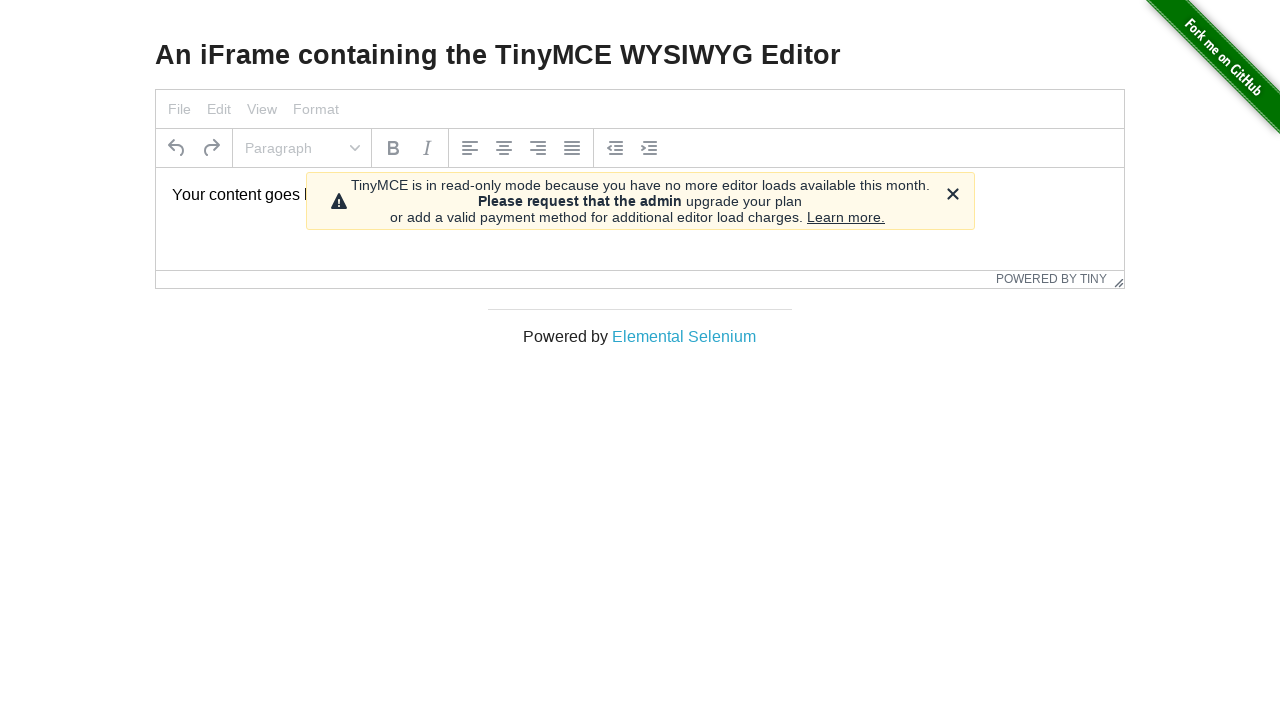

Switched to iframe context
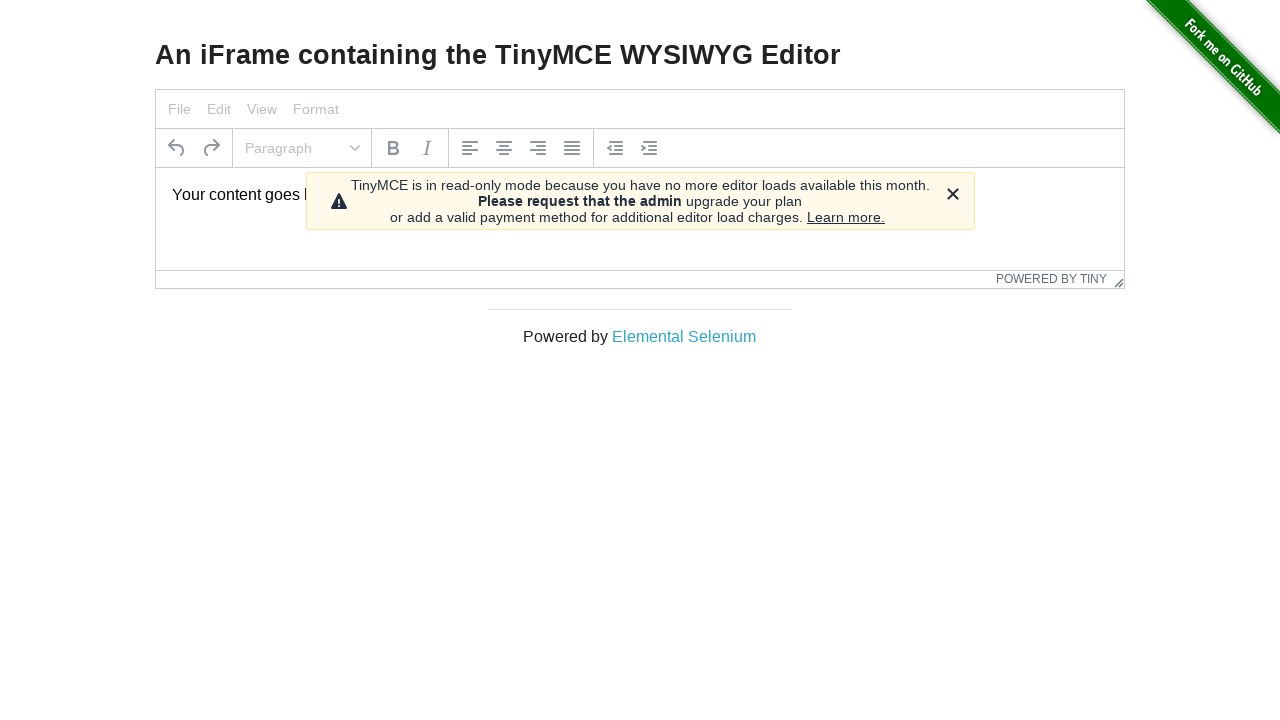

Located text element within iframe
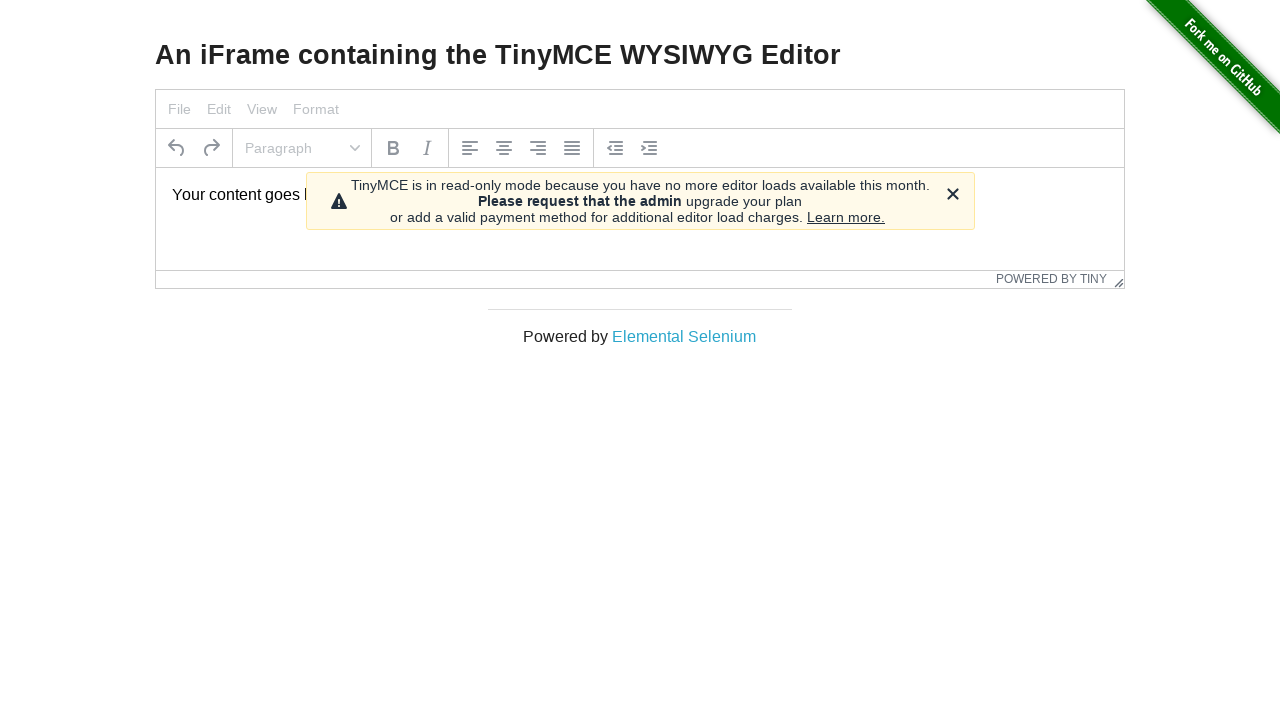

Retrieved text content: 'Your content goes here.'
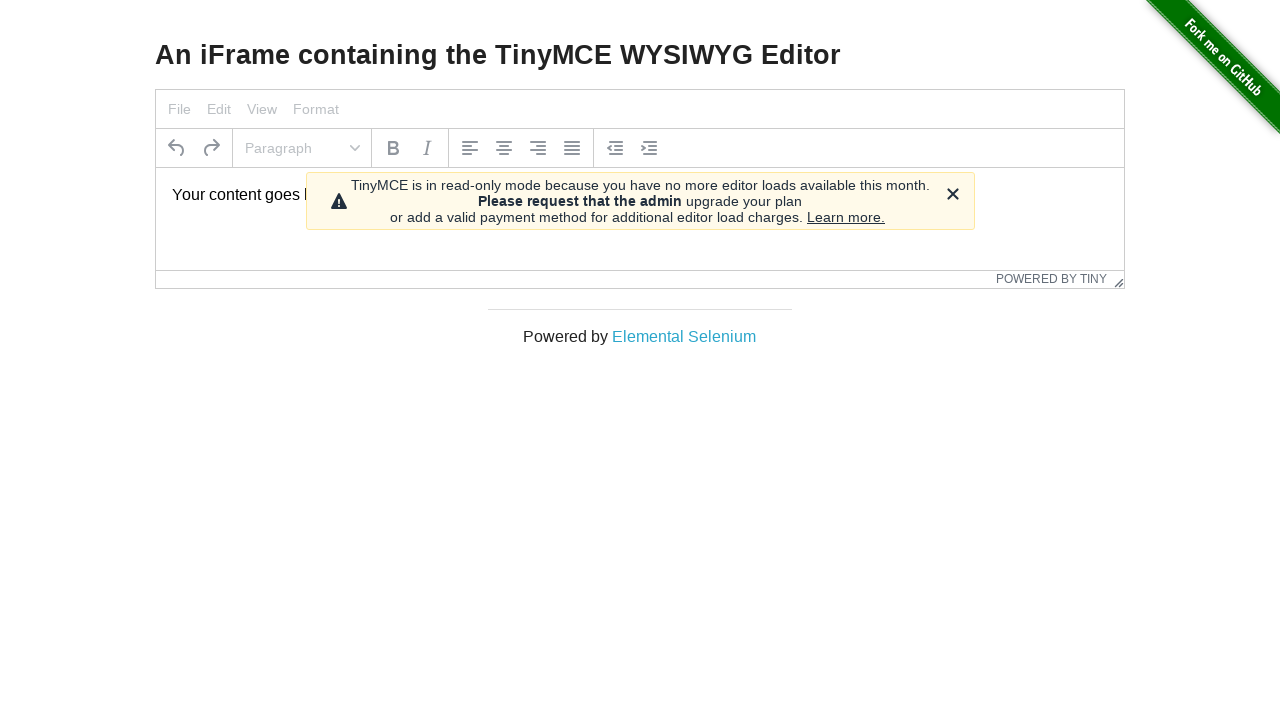

Verified text content matches expected value
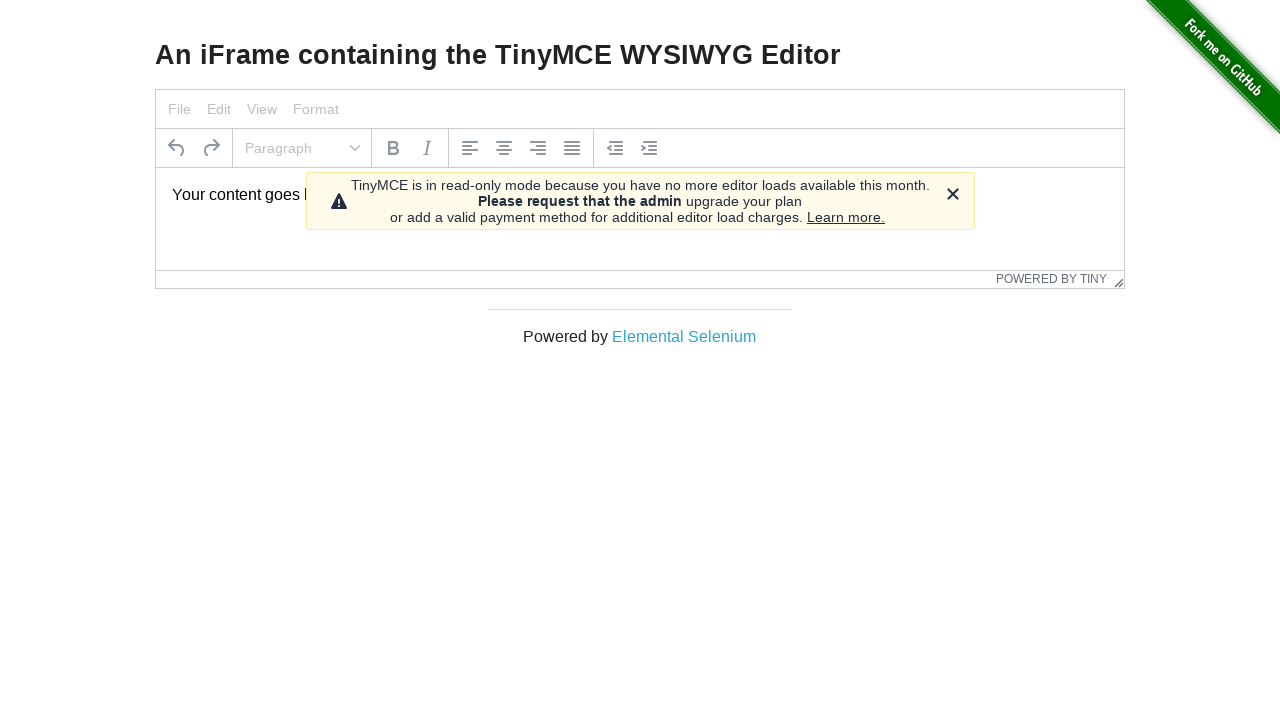

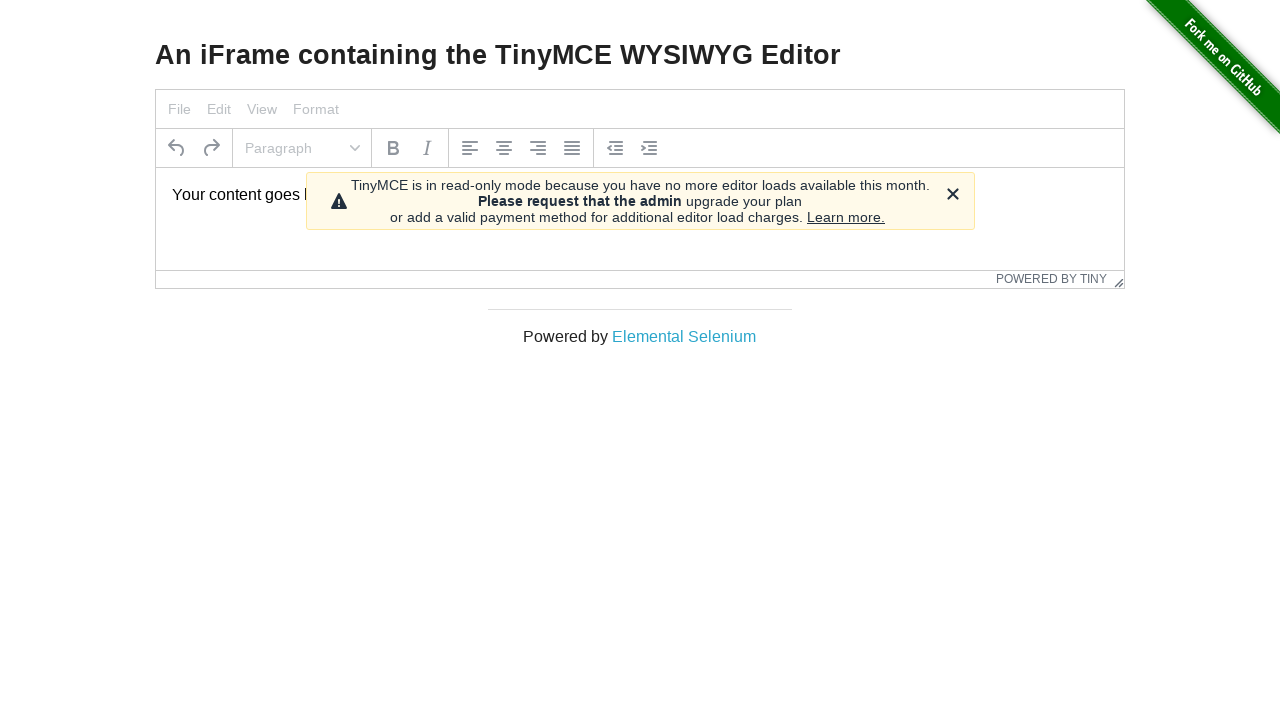